Navigates to timeanddate.com and validates that the date displayed on the page has a valid date format by checking the element exists and contains text.

Starting URL: https://www.timeanddate.com/

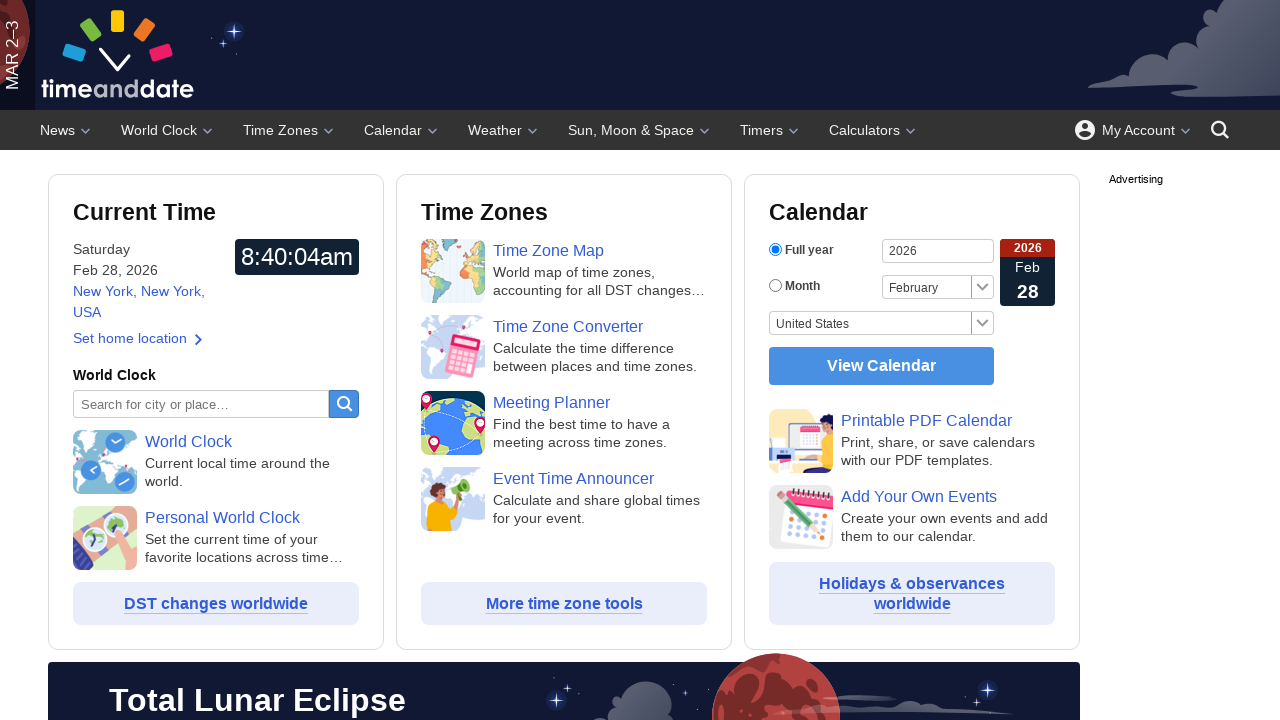

Waited for date element with id 'ij2' to become visible
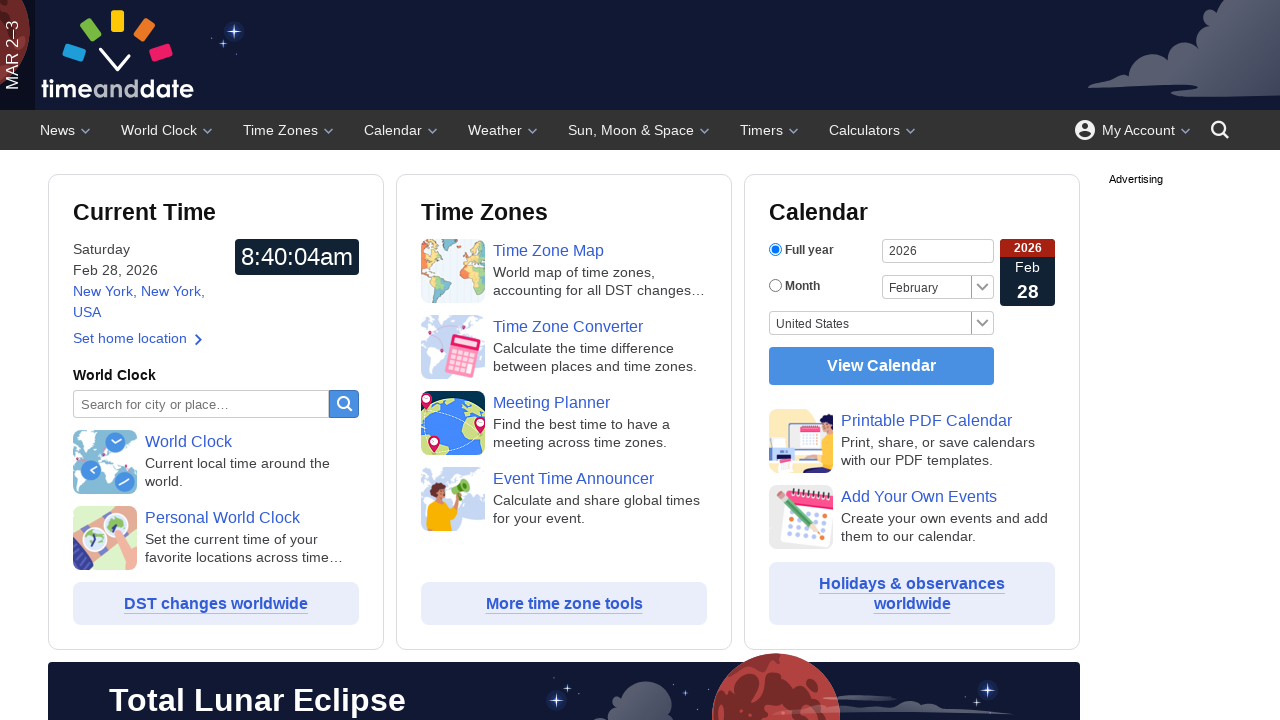

Retrieved text content from date element
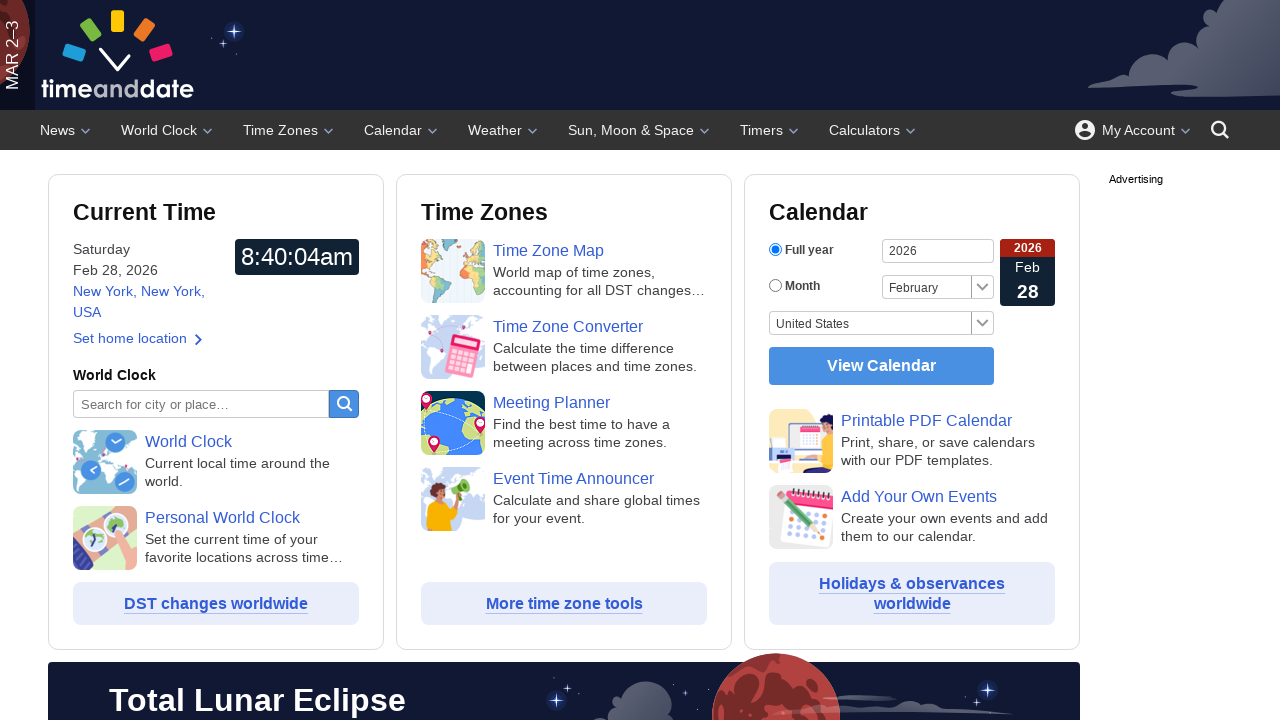

Asserted that date element contains non-empty text
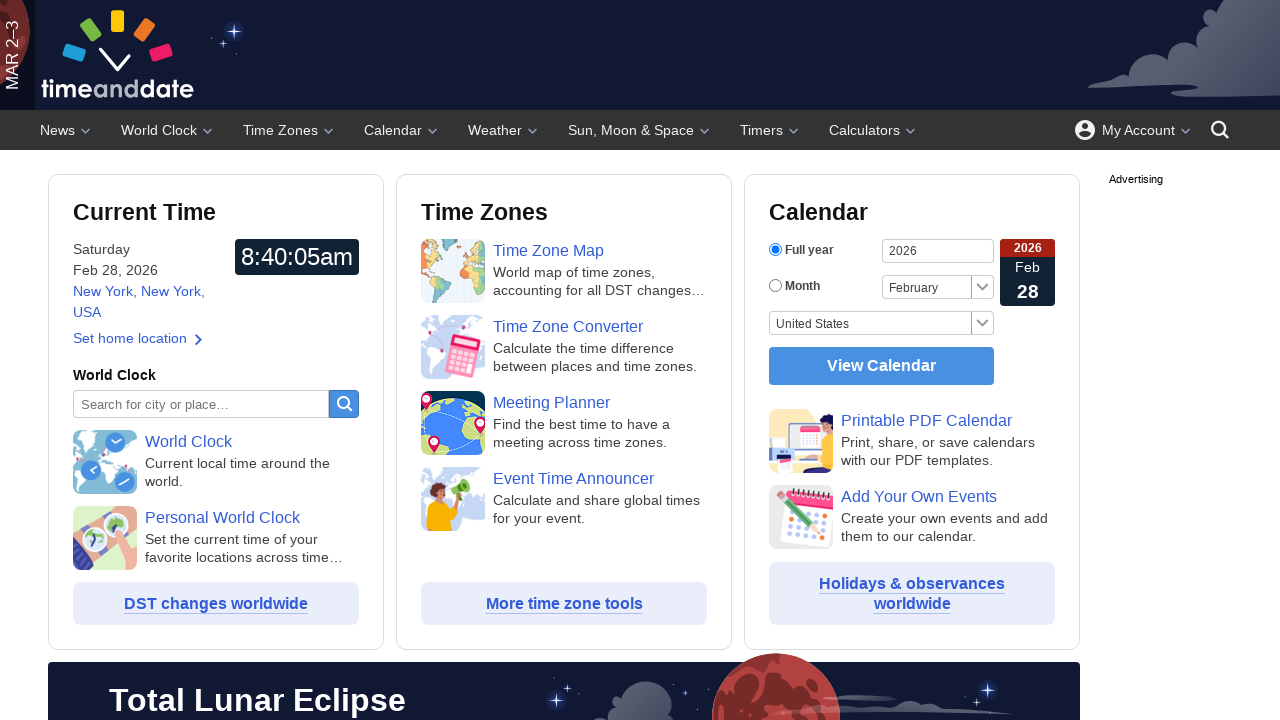

Validated date format matches 'Mon DD, YYYY' pattern for date 'Feb 28, 2026'
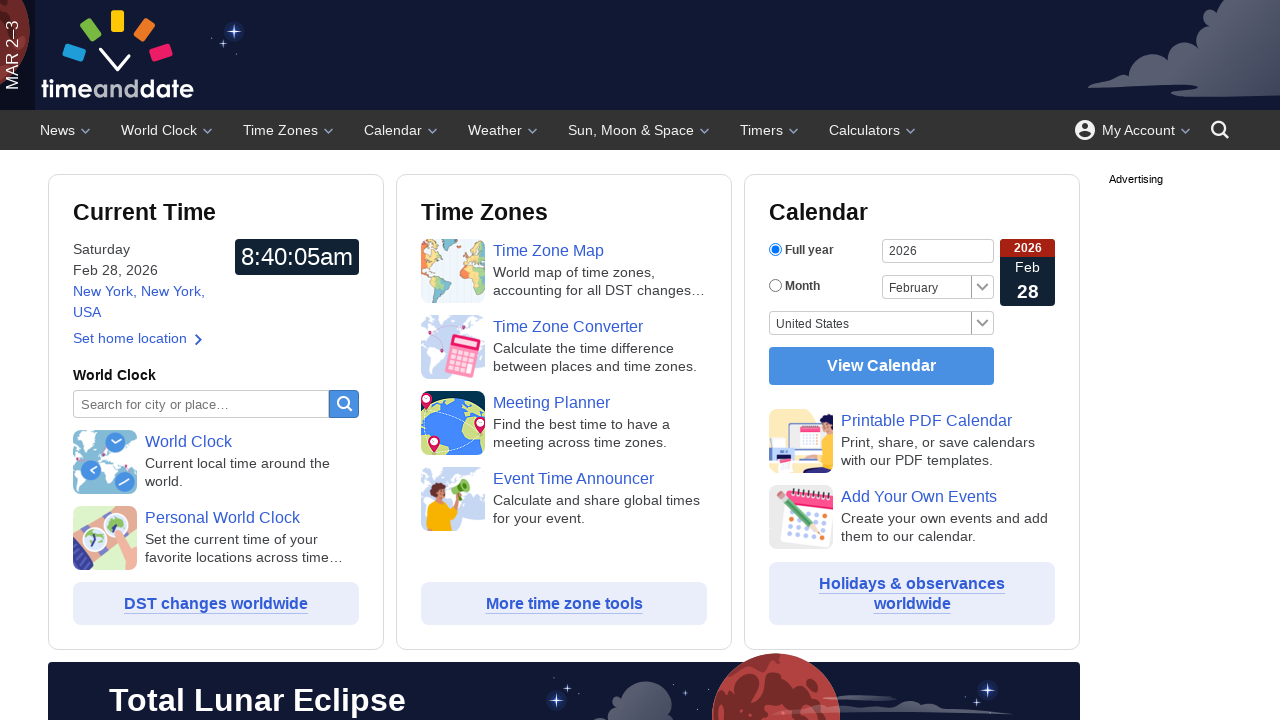

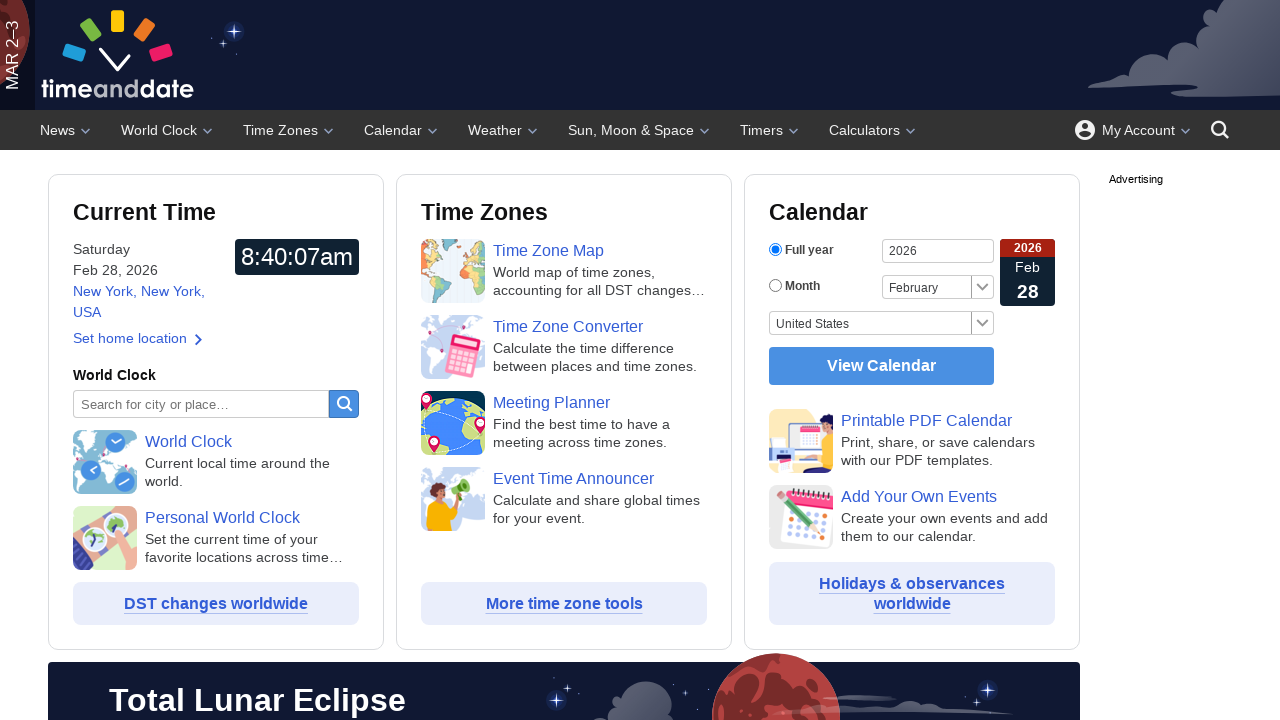